Opens the Rahul Shetty Academy Automation Practice page. This is a minimal script that only navigates to the page without performing any additional actions.

Starting URL: https://rahulshettyacademy.com/AutomationPractice/

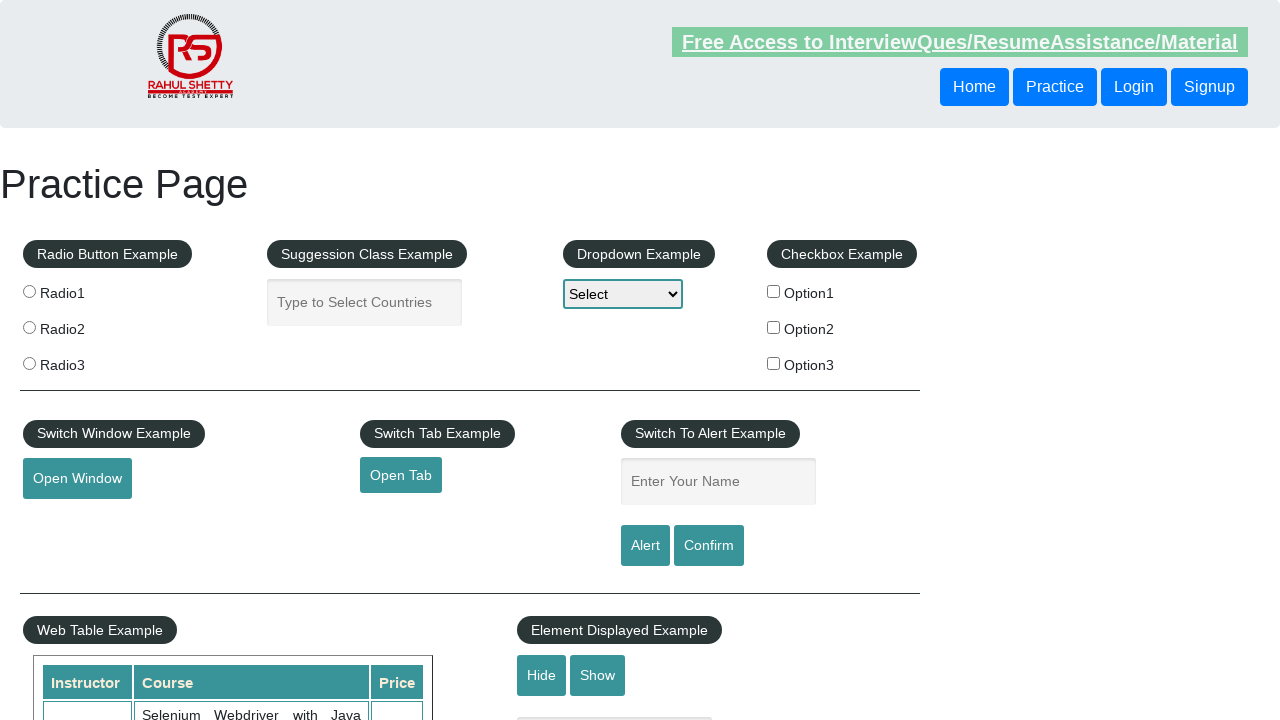

Rahul Shetty Academy Automation Practice page loaded and DOM content ready
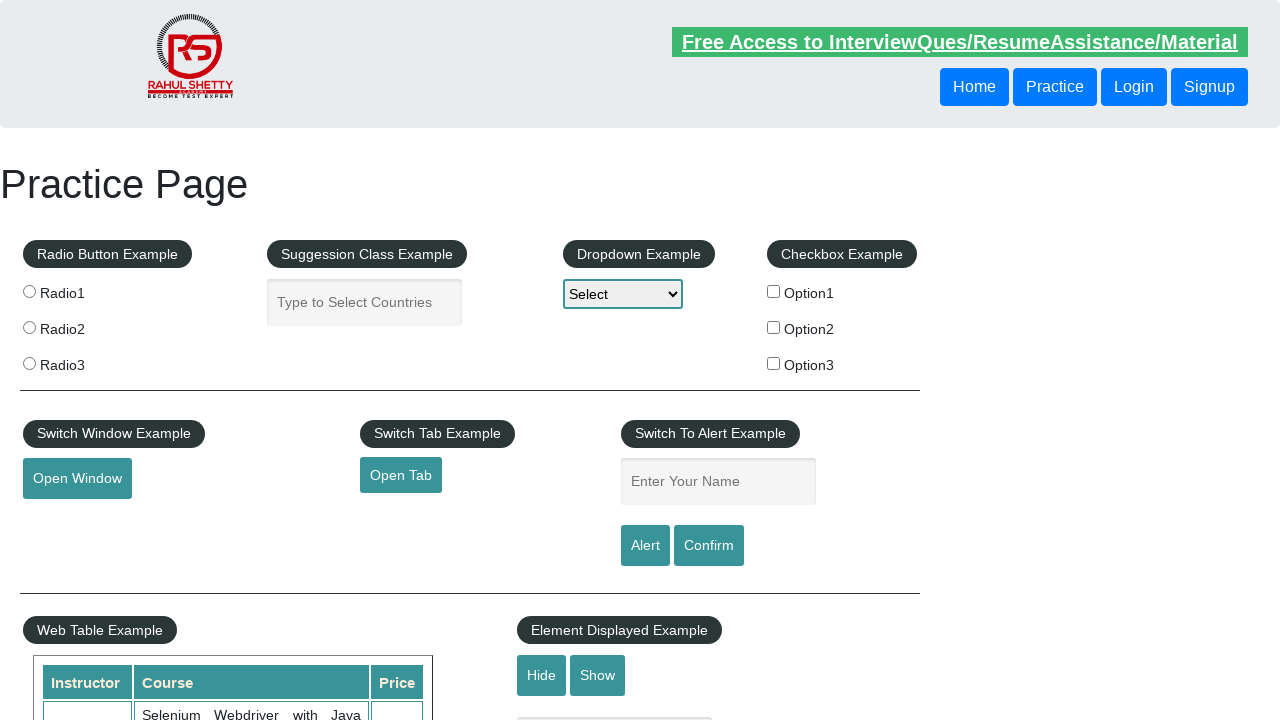

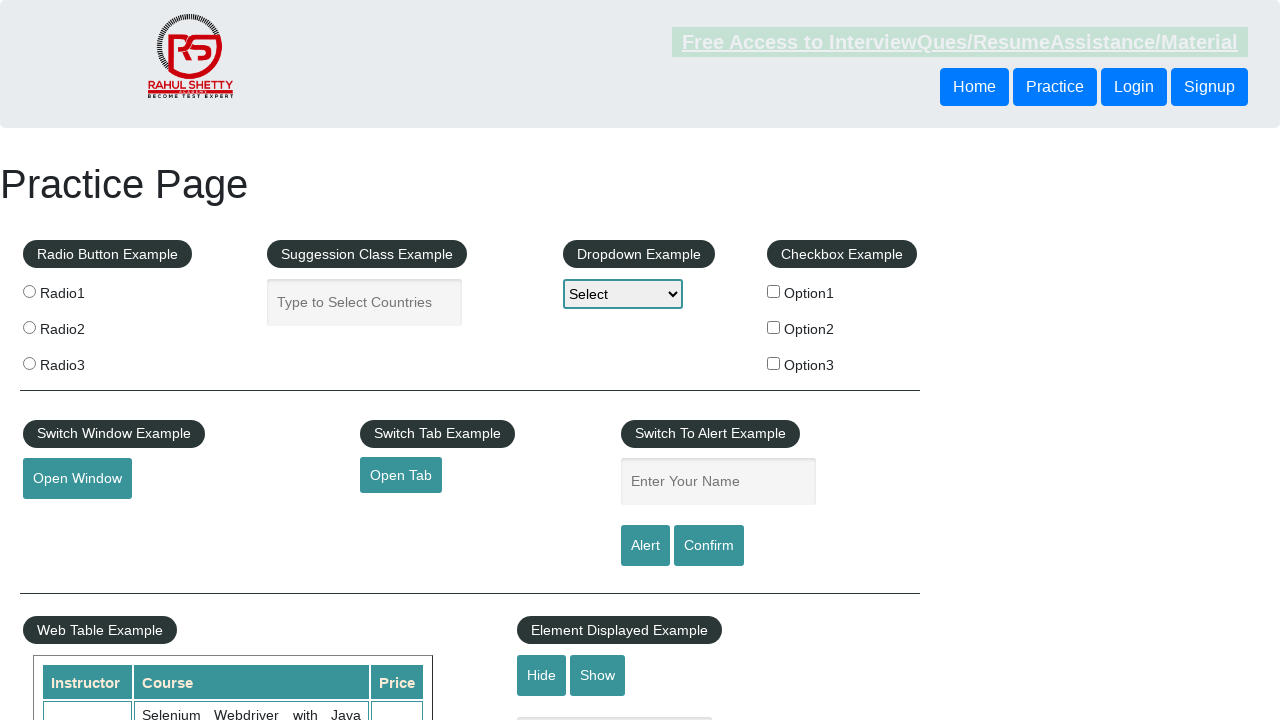